Automates a booking form by waiting for the price to drop to $100, then solving a mathematical captcha and submitting the answer

Starting URL: http://suninjuly.github.io/explicit_wait2.html

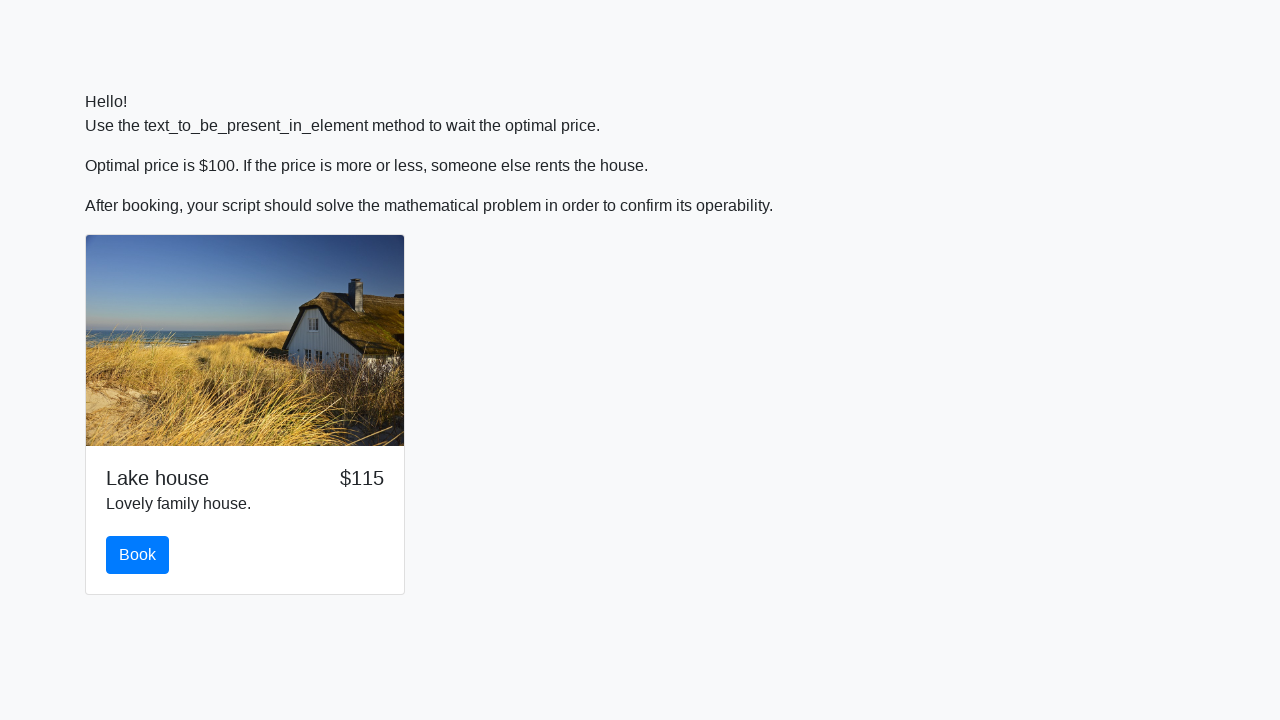

Clicked the initial button at (138, 555) on button.btn
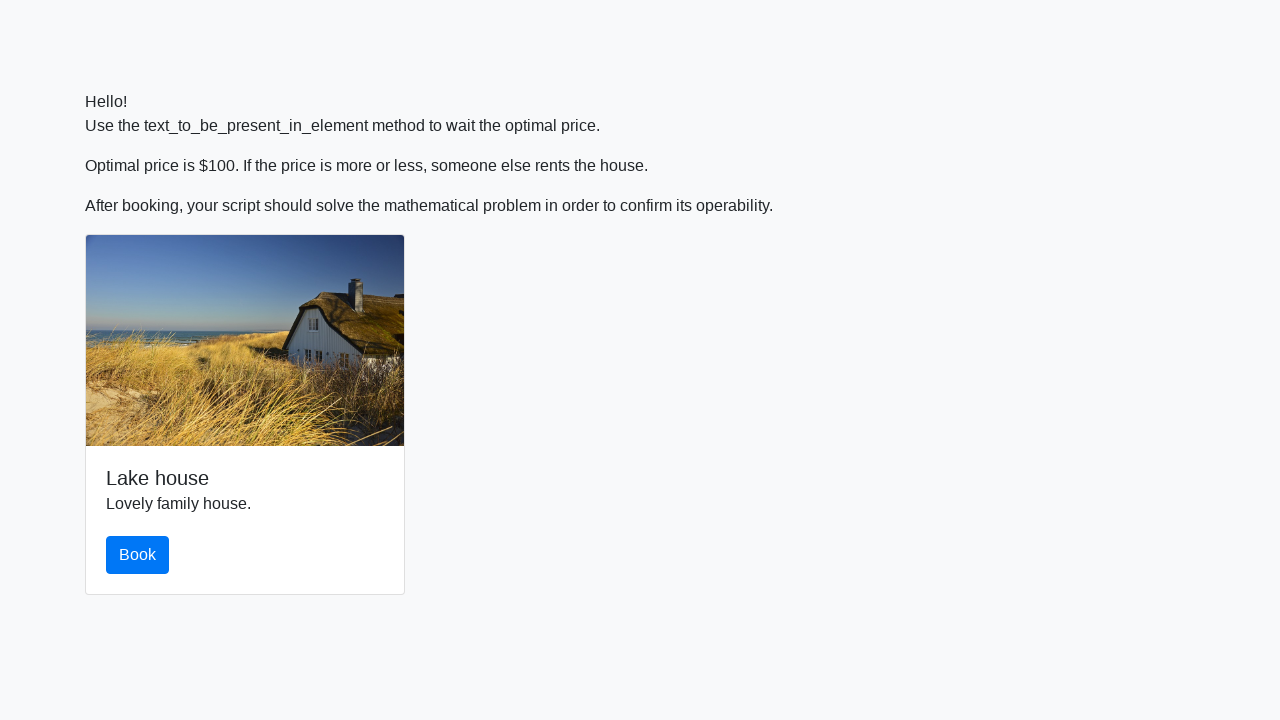

Set up alert dialog handler to accept dialogs
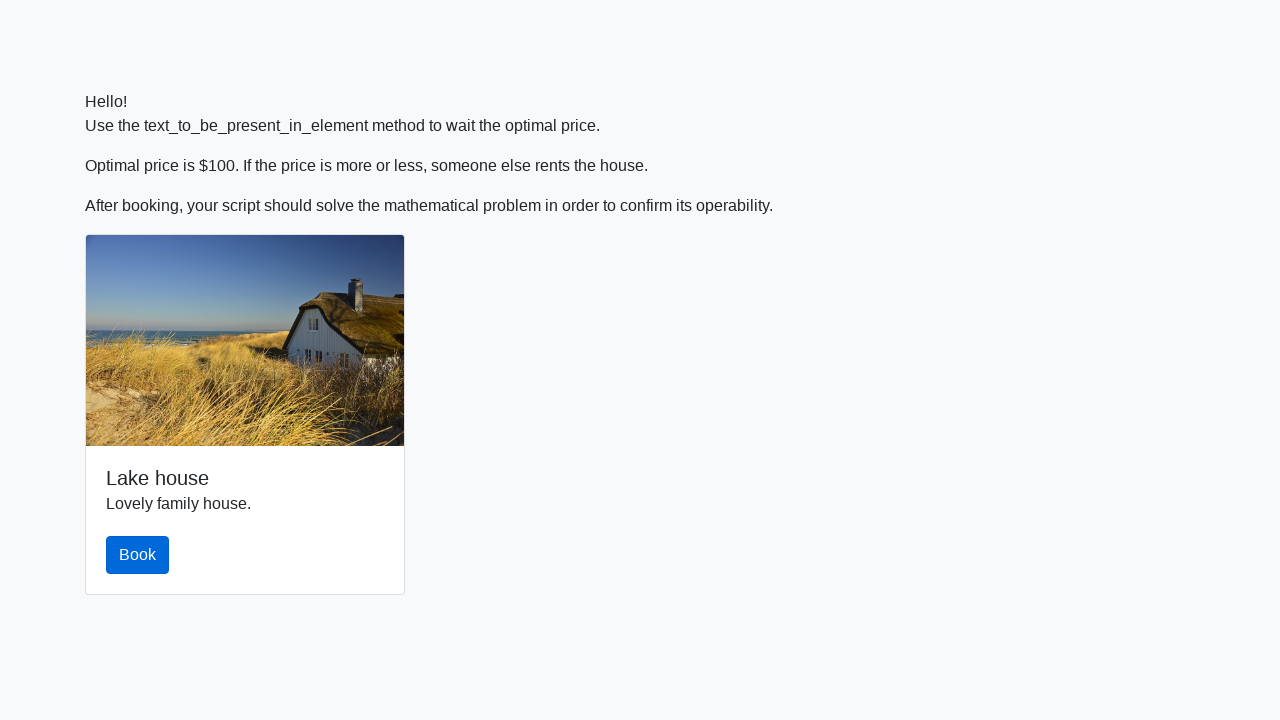

Waited for price to drop to $100
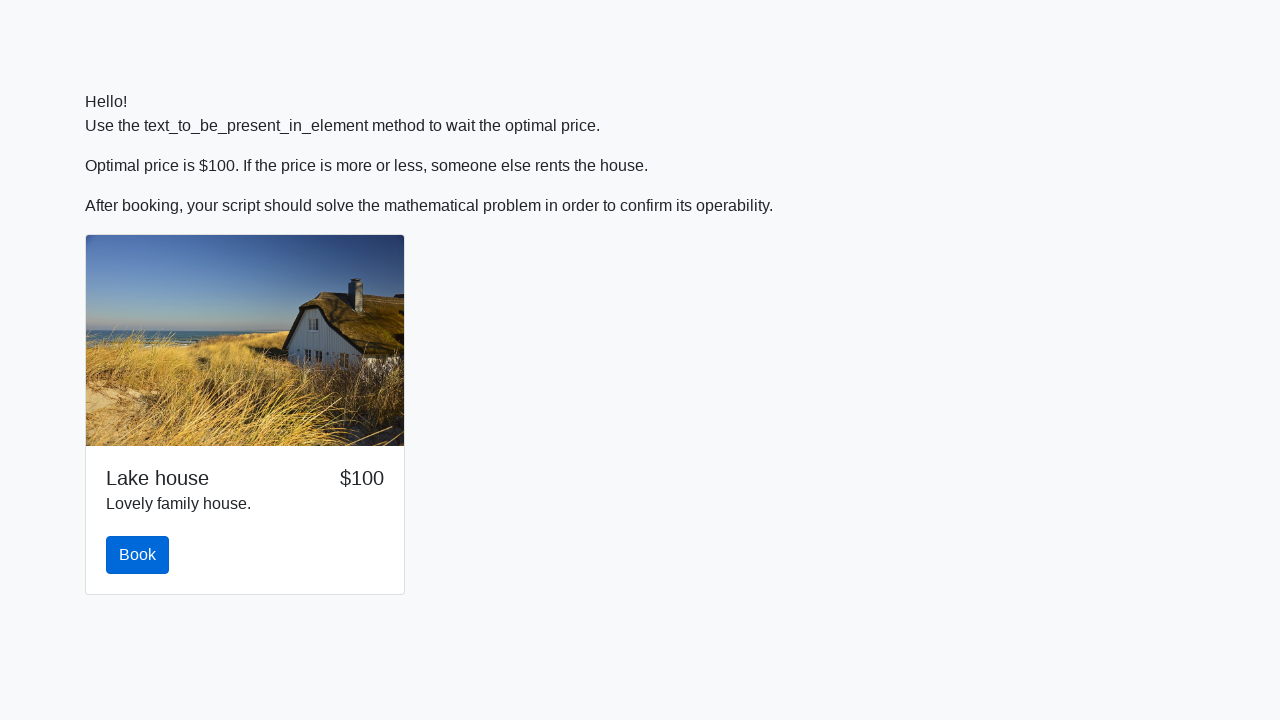

Clicked the book button after price reached $100 at (138, 555) on #book
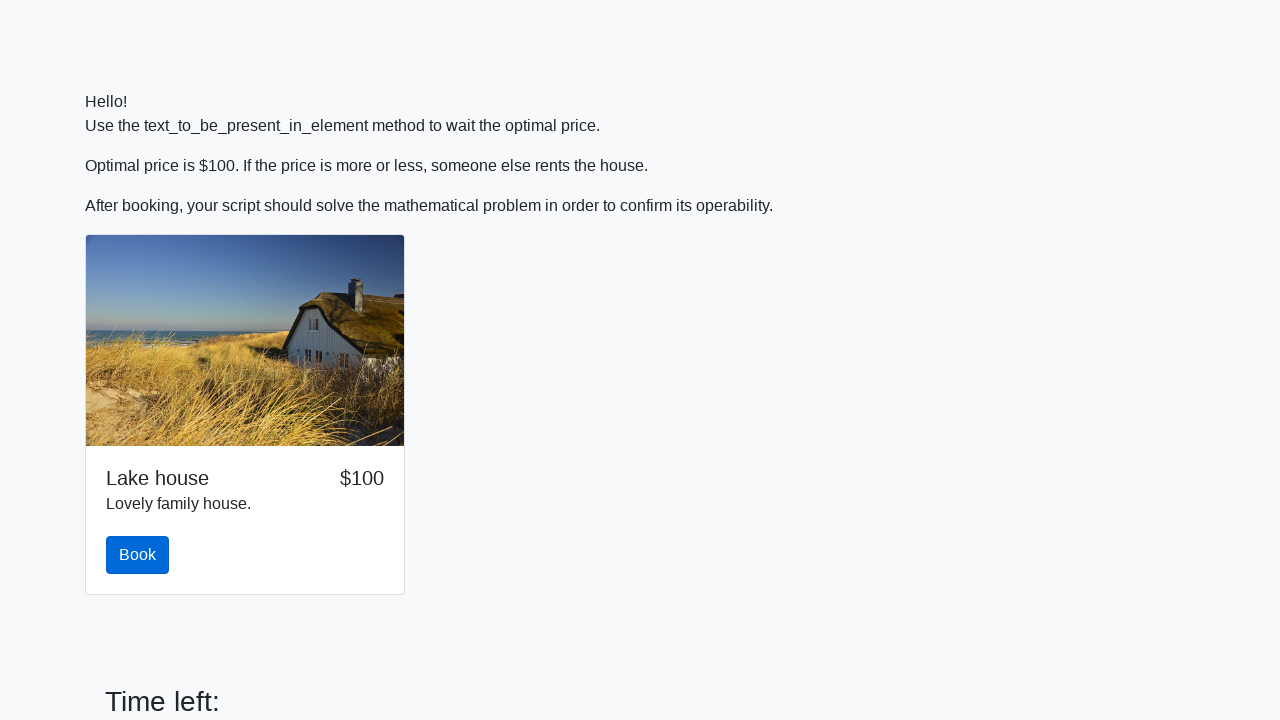

Retrieved x value from input_value field: 916
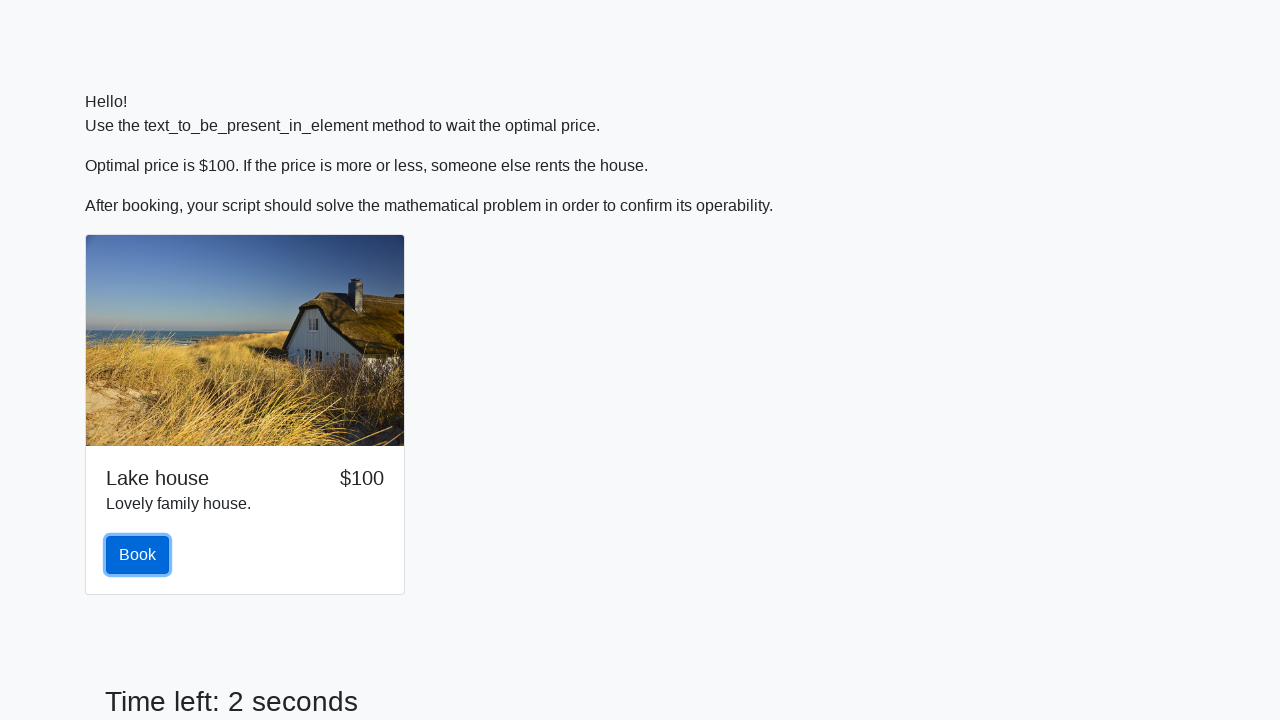

Calculated mathematical captcha answer: 2.459207651755223
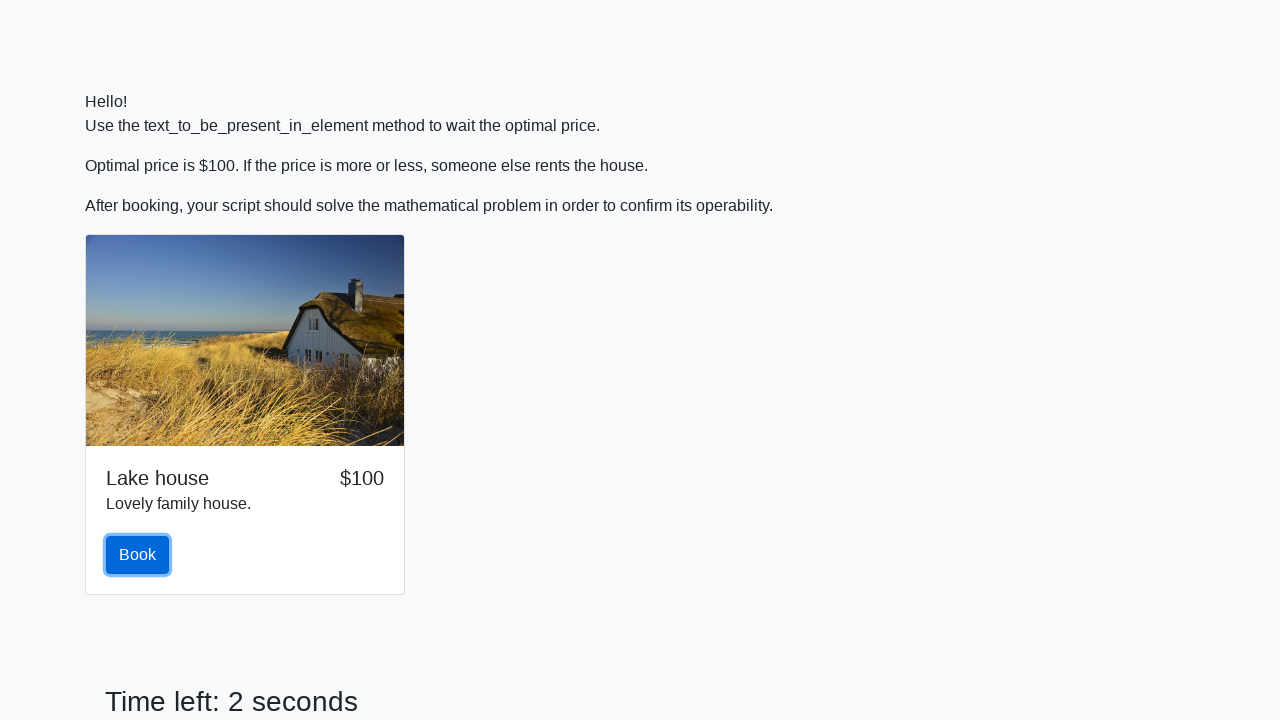

Filled in the calculated answer into the answer field on #answer
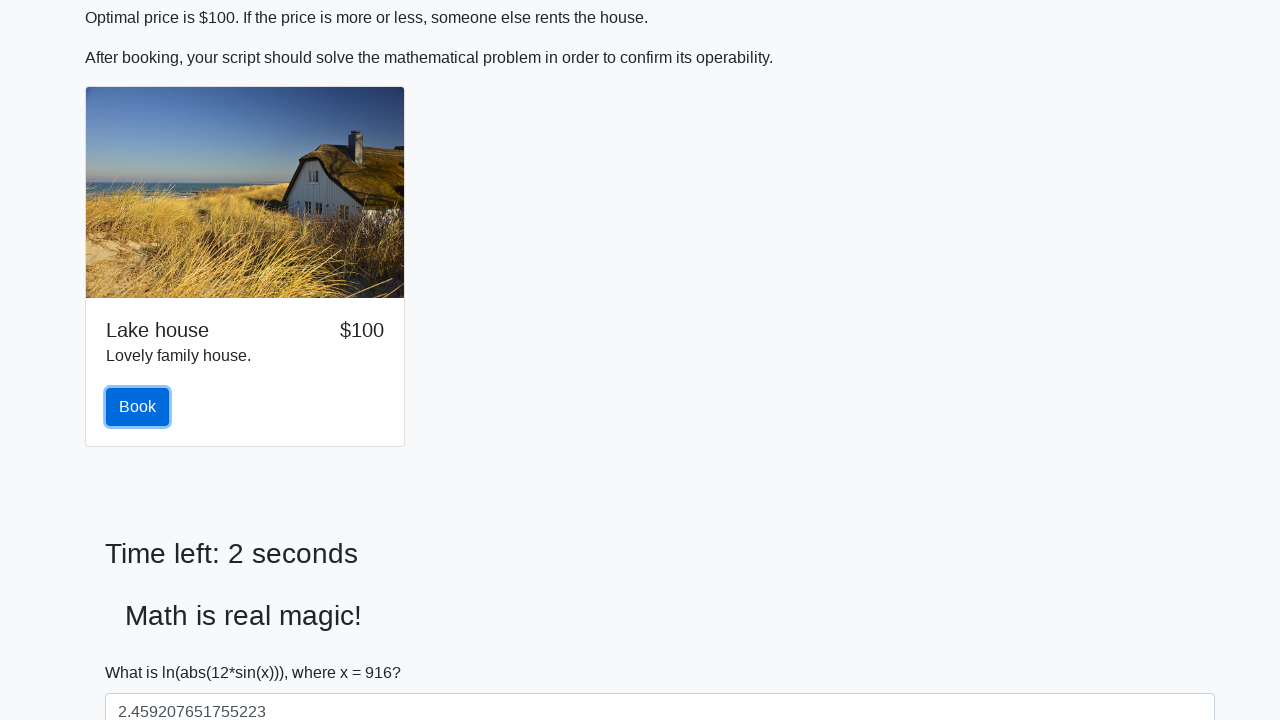

Clicked submit button to submit the booking form at (143, 651) on [type='submit']
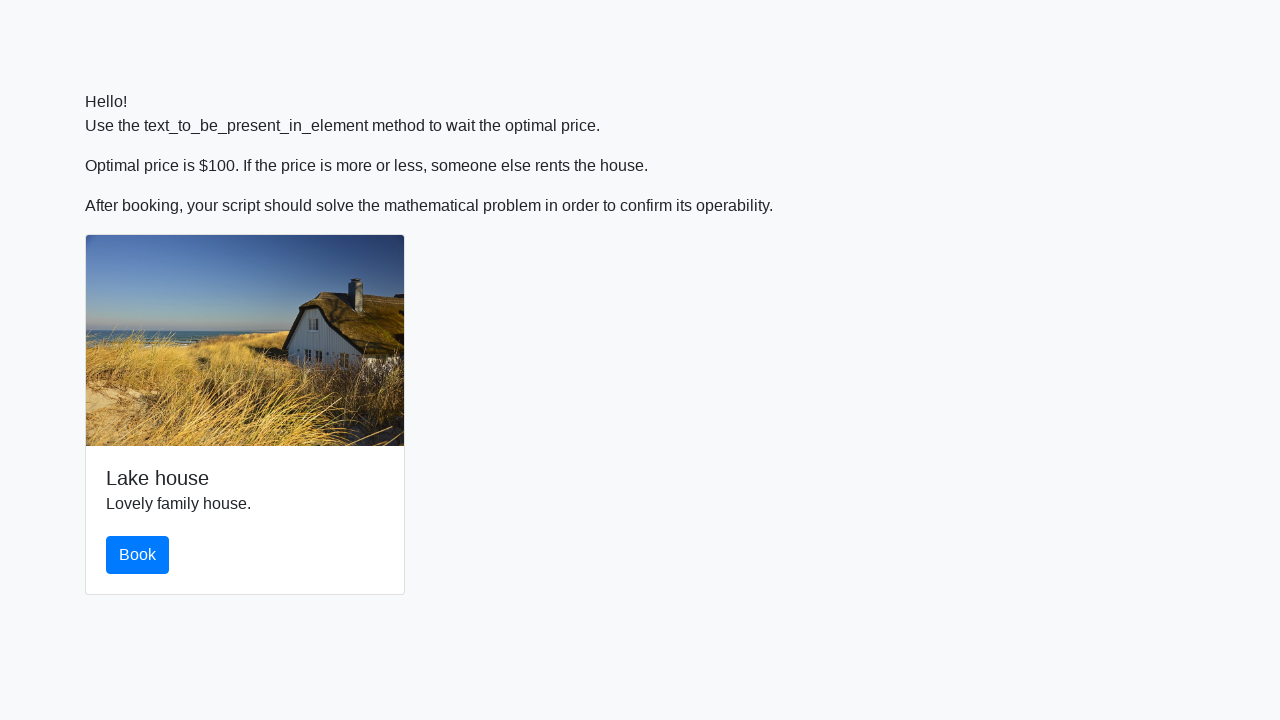

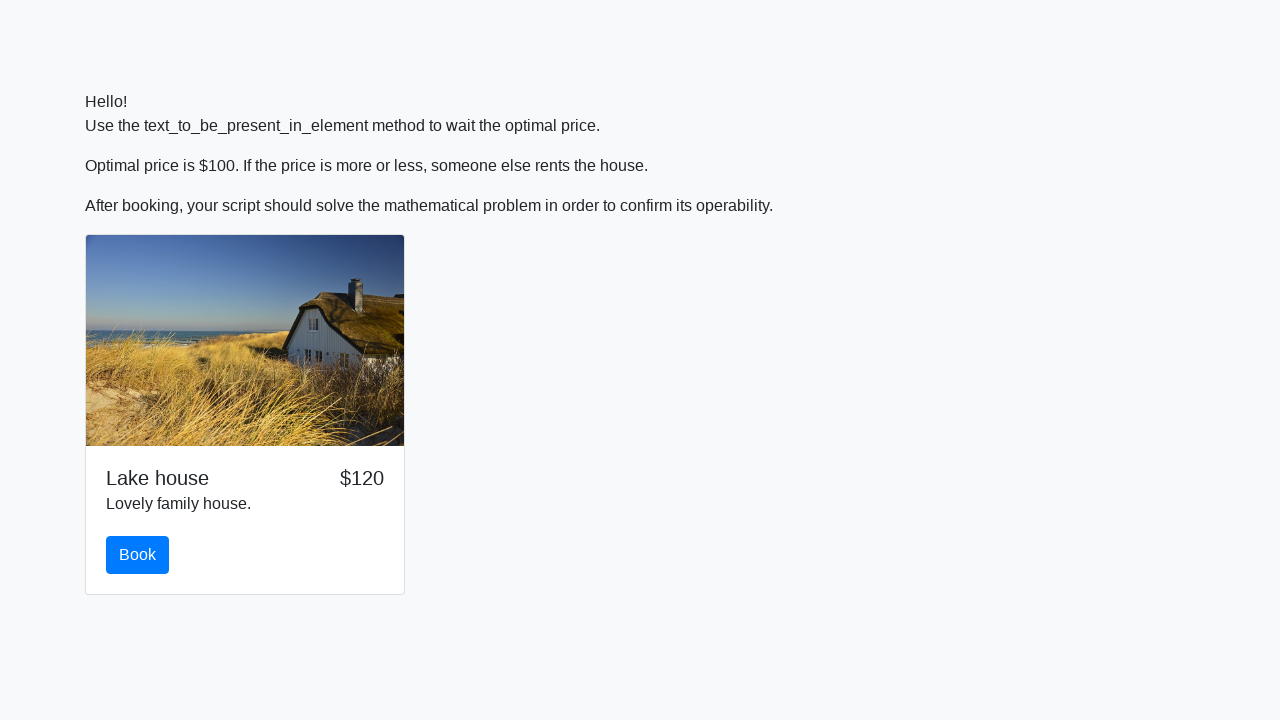